Tests checkbox interaction by clicking the first checkbox, then iterating through all checkboxes to uncheck any that are selected and then check them all.

Starting URL: https://rahulshettyacademy.com/AutomationPractice/

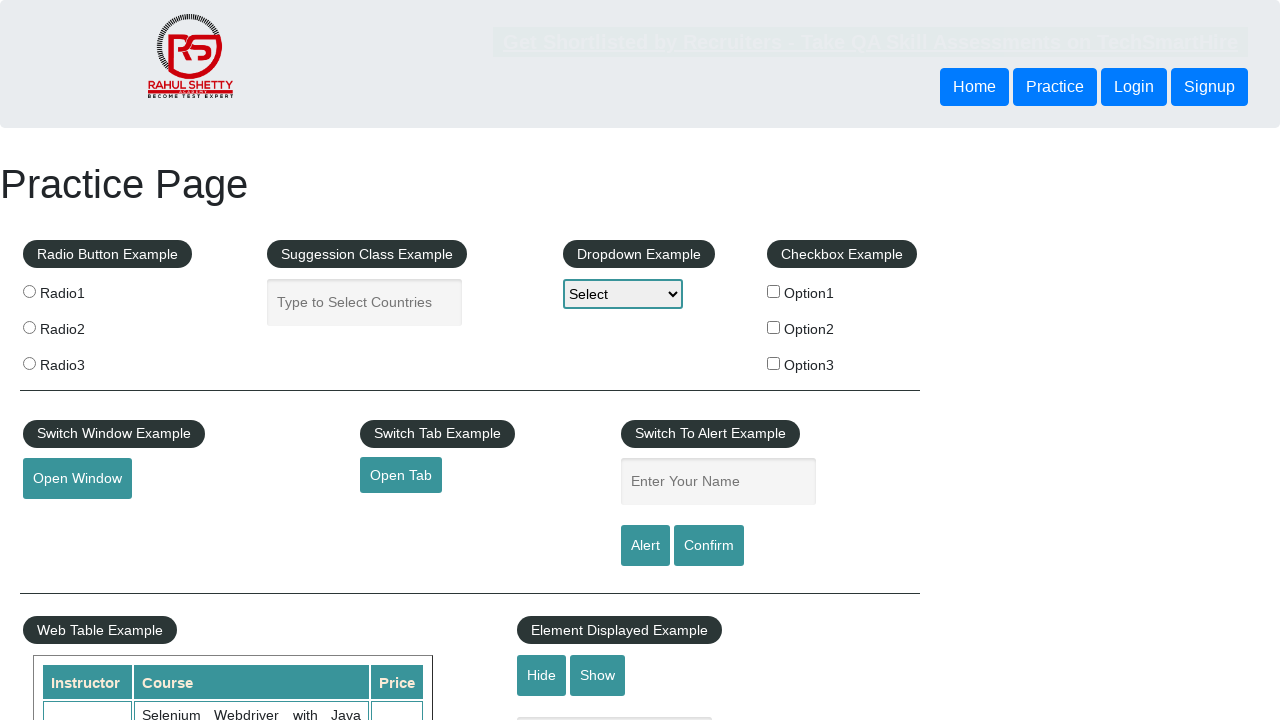

Navigated to AutomationPractice page
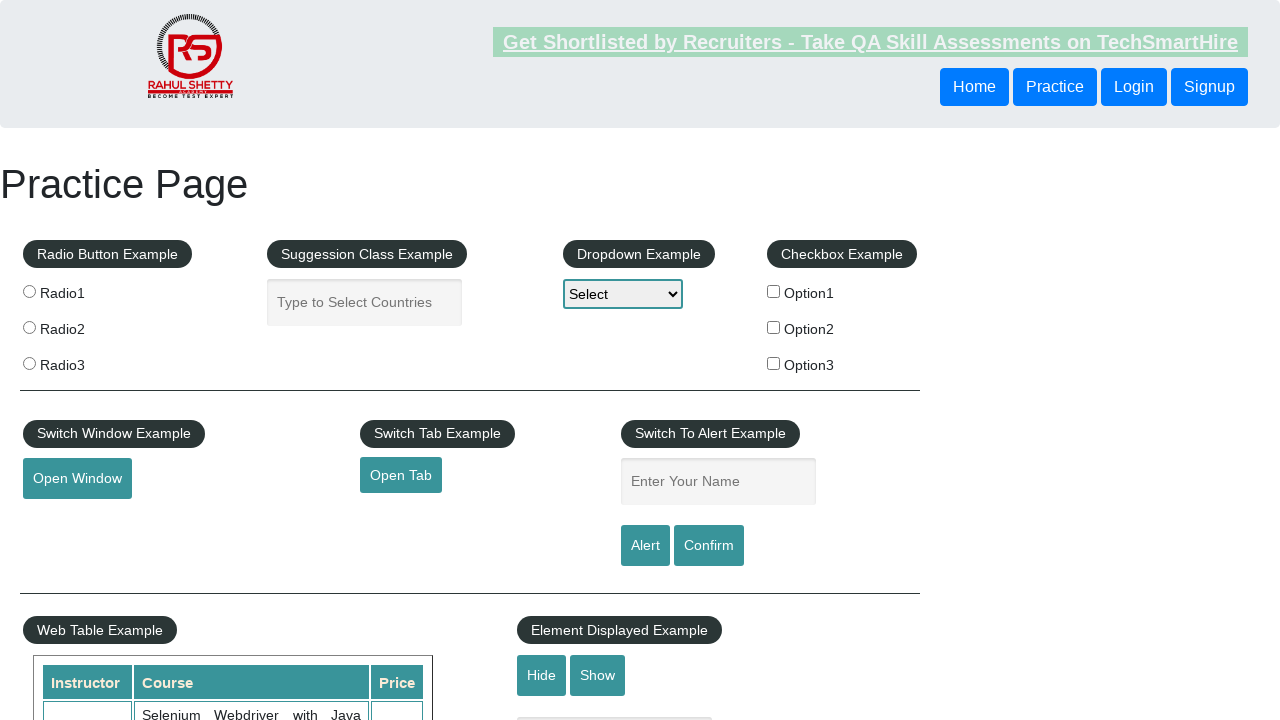

Clicked the first checkbox at (774, 291) on (//div[starts-with(@id, 'check')]/descendant::input)[1]
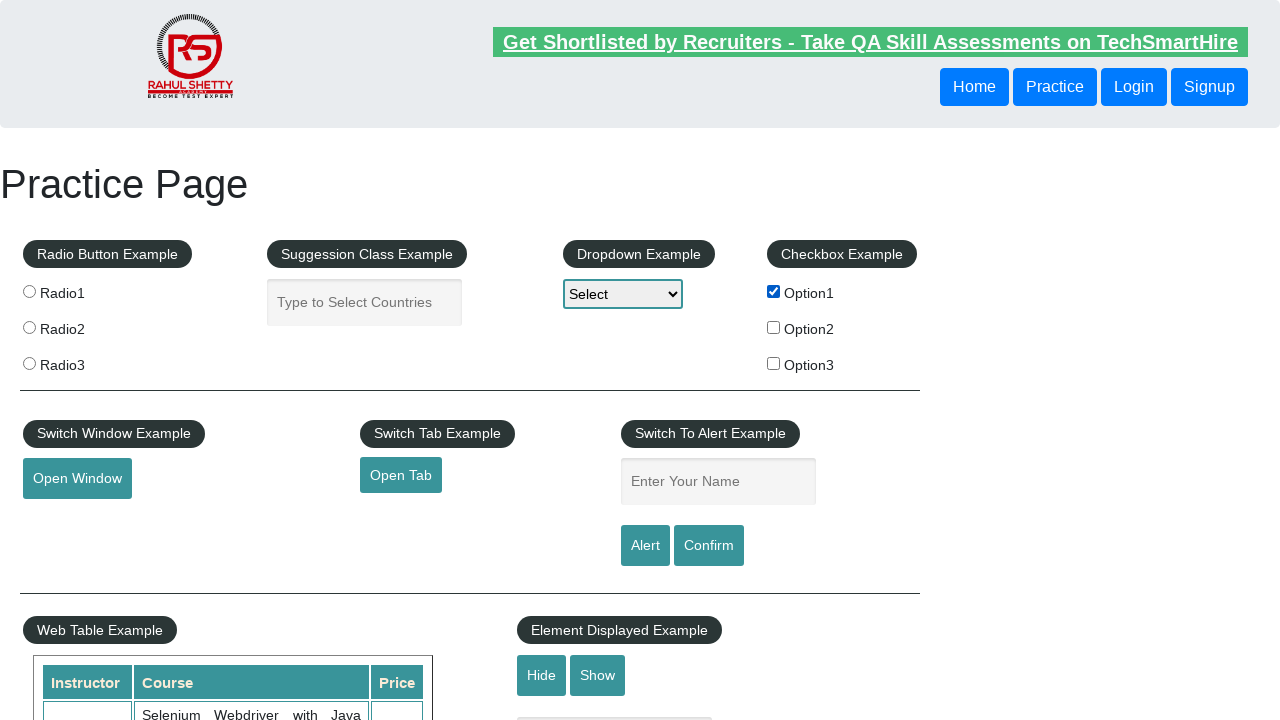

Located all checkboxes on the page
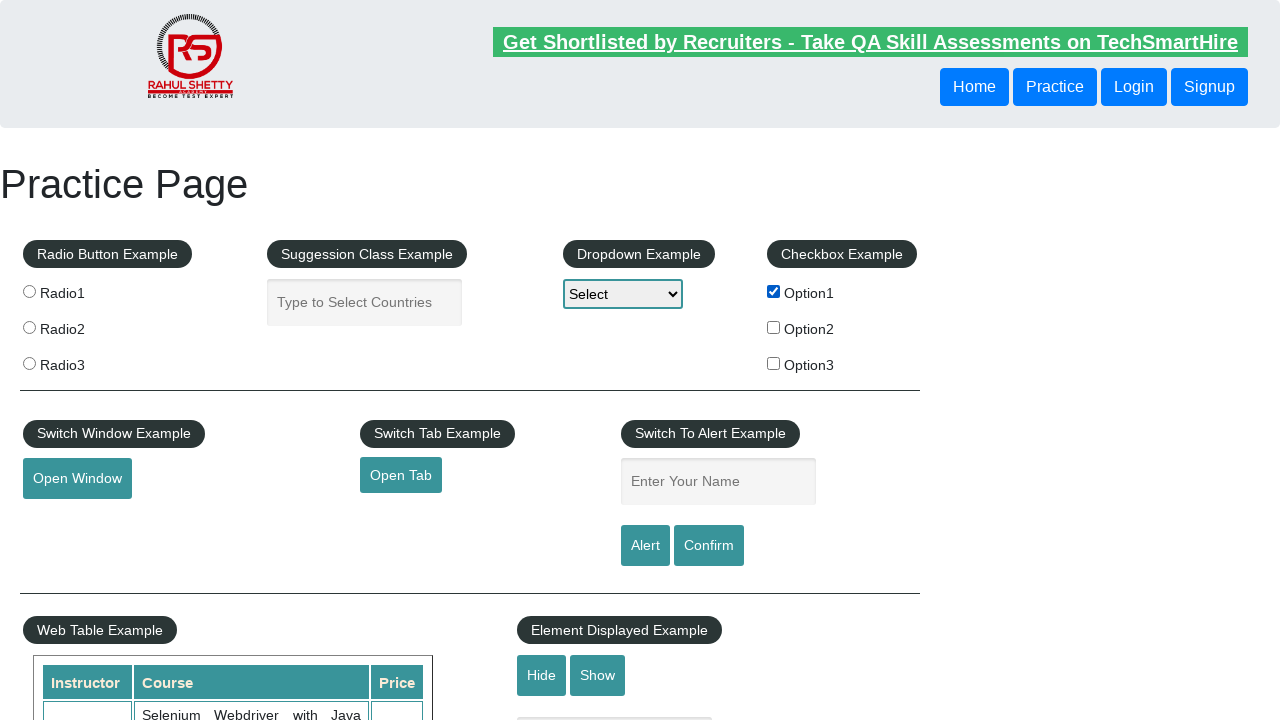

Found 3 checkboxes total
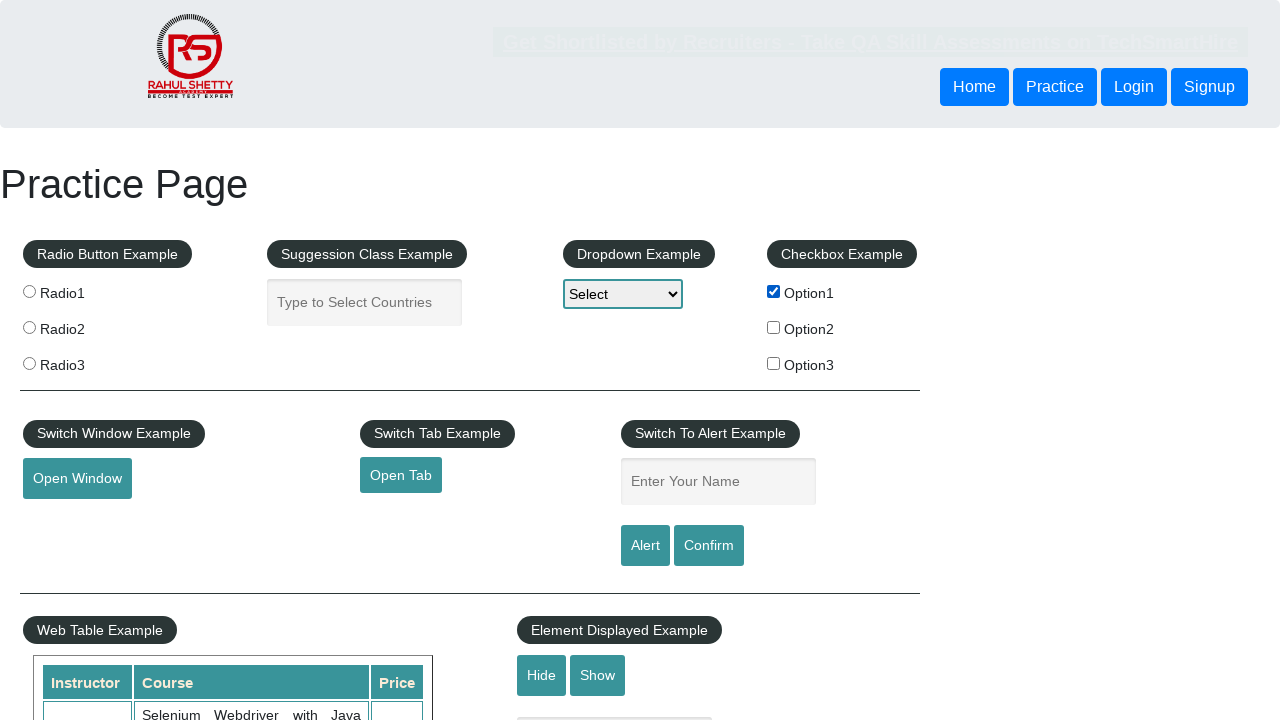

Selected checkbox 1 of 3
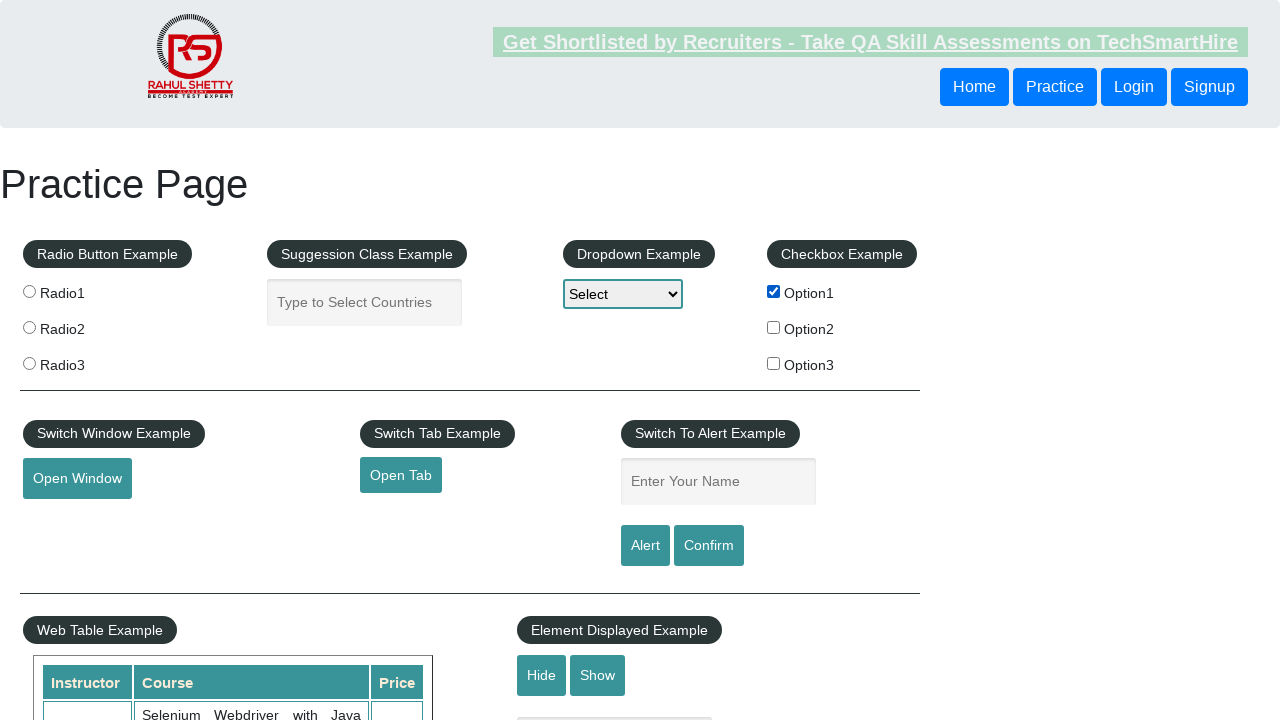

Unchecked checkbox 1 at (774, 291) on xpath=//div[starts-with(@id, 'check')]/descendant::input >> nth=0
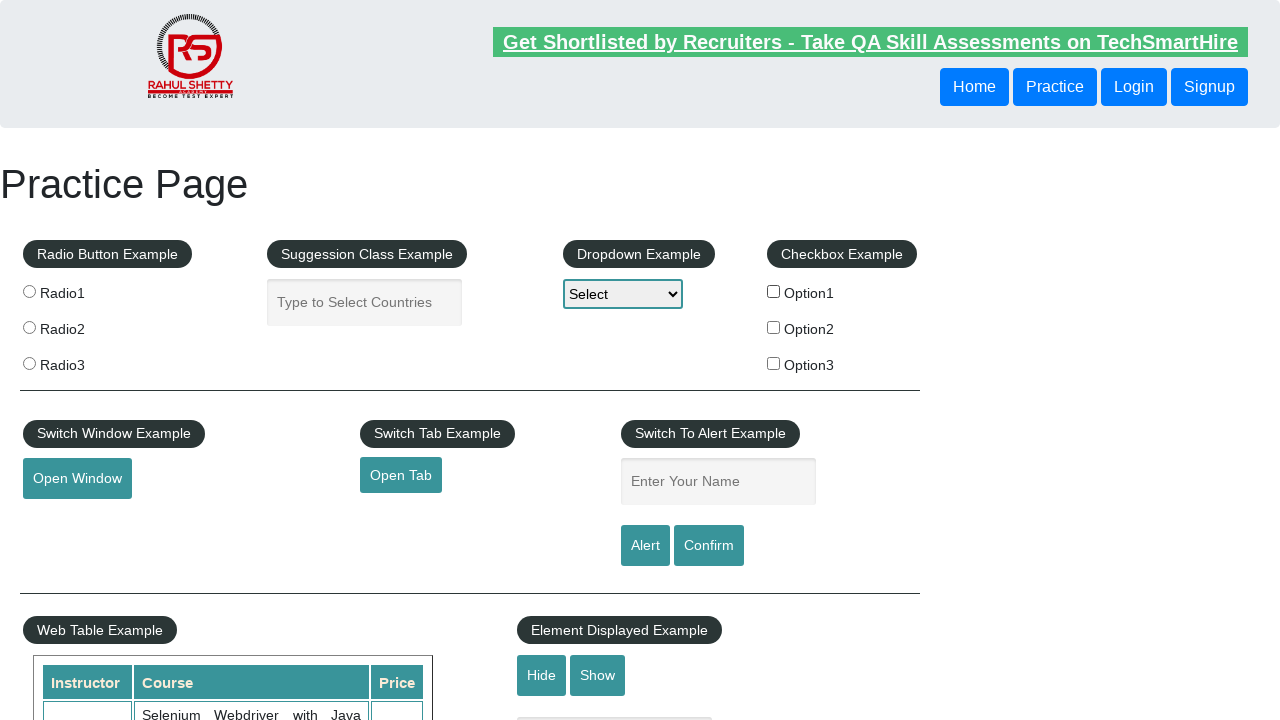

Checked checkbox 1 at (774, 291) on xpath=//div[starts-with(@id, 'check')]/descendant::input >> nth=0
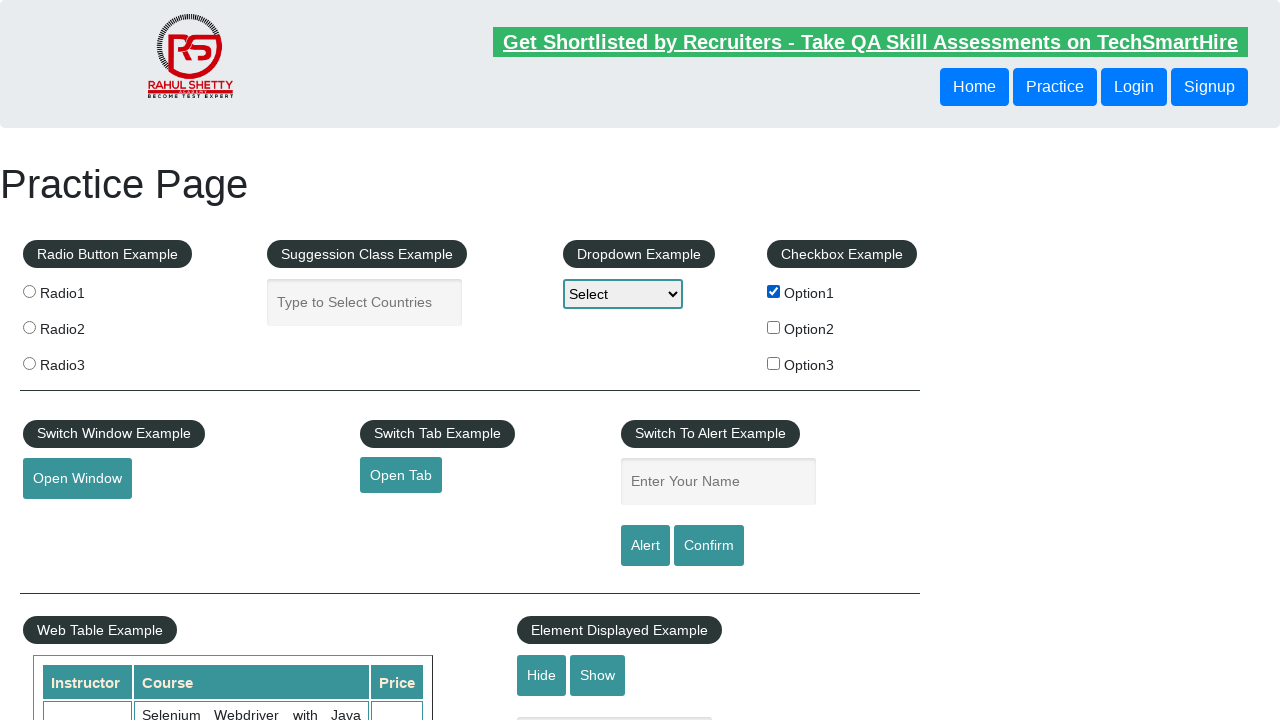

Selected checkbox 2 of 3
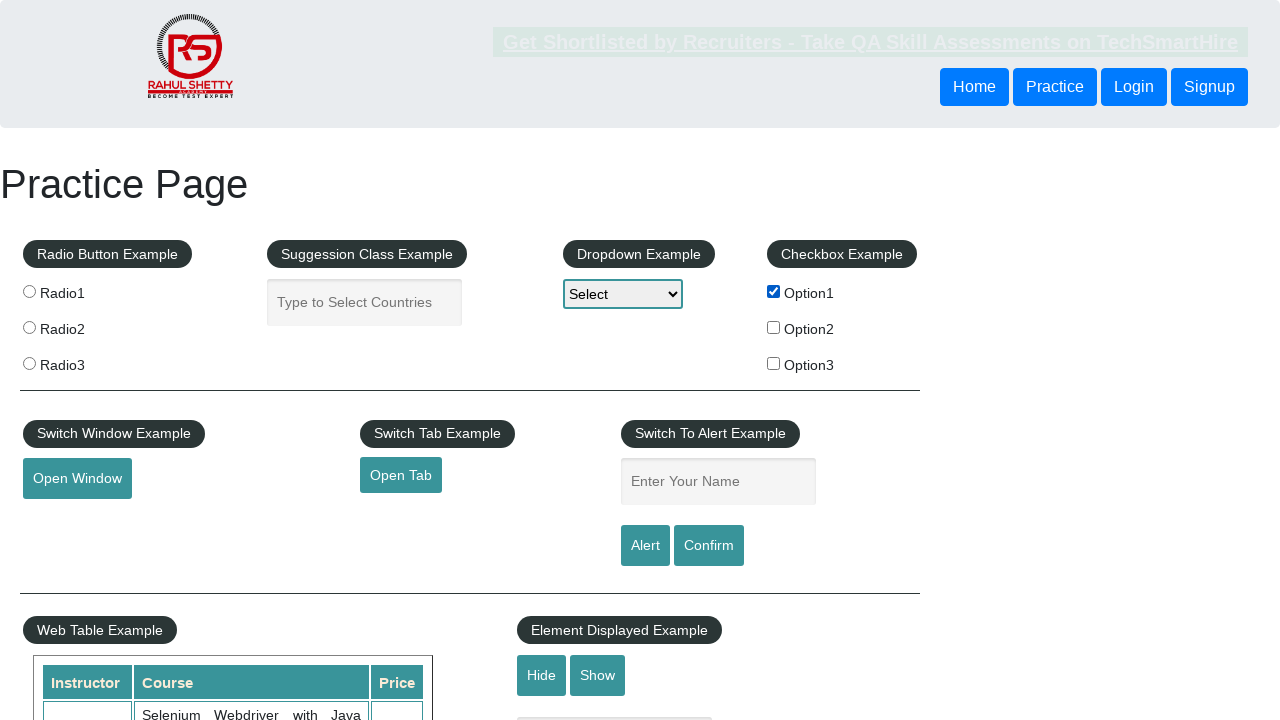

Checked checkbox 2 at (774, 327) on xpath=//div[starts-with(@id, 'check')]/descendant::input >> nth=1
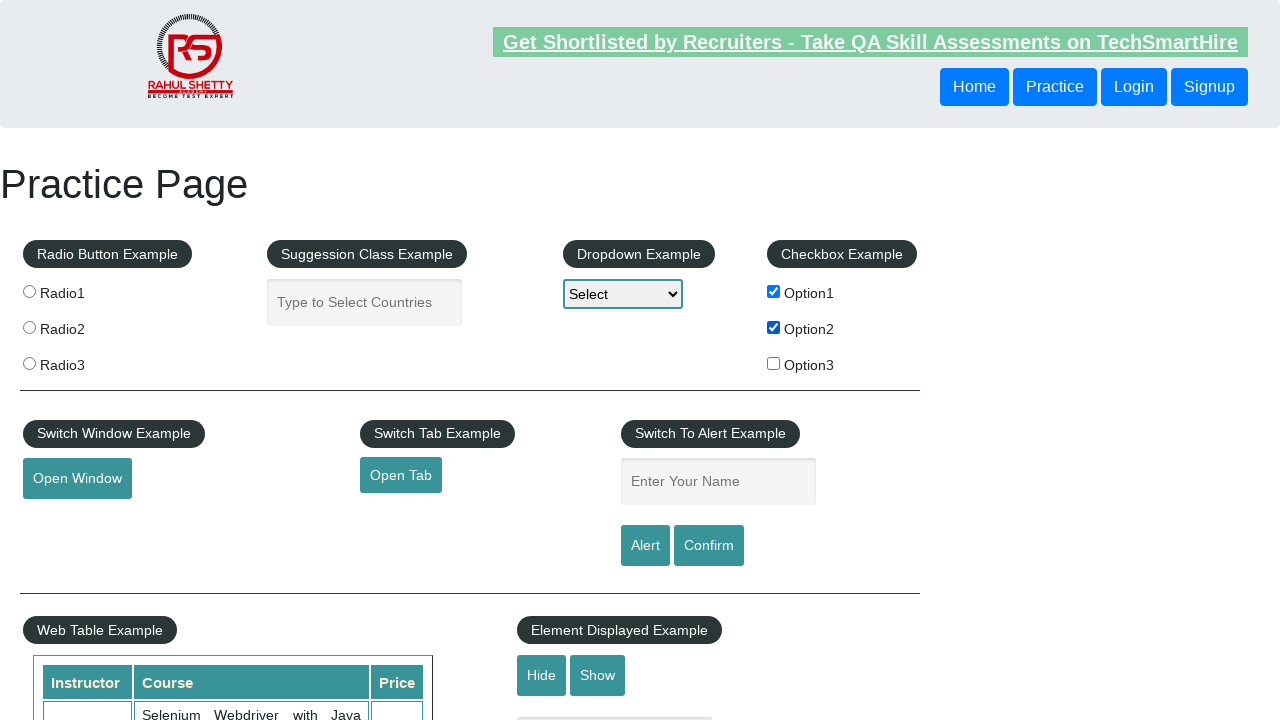

Selected checkbox 3 of 3
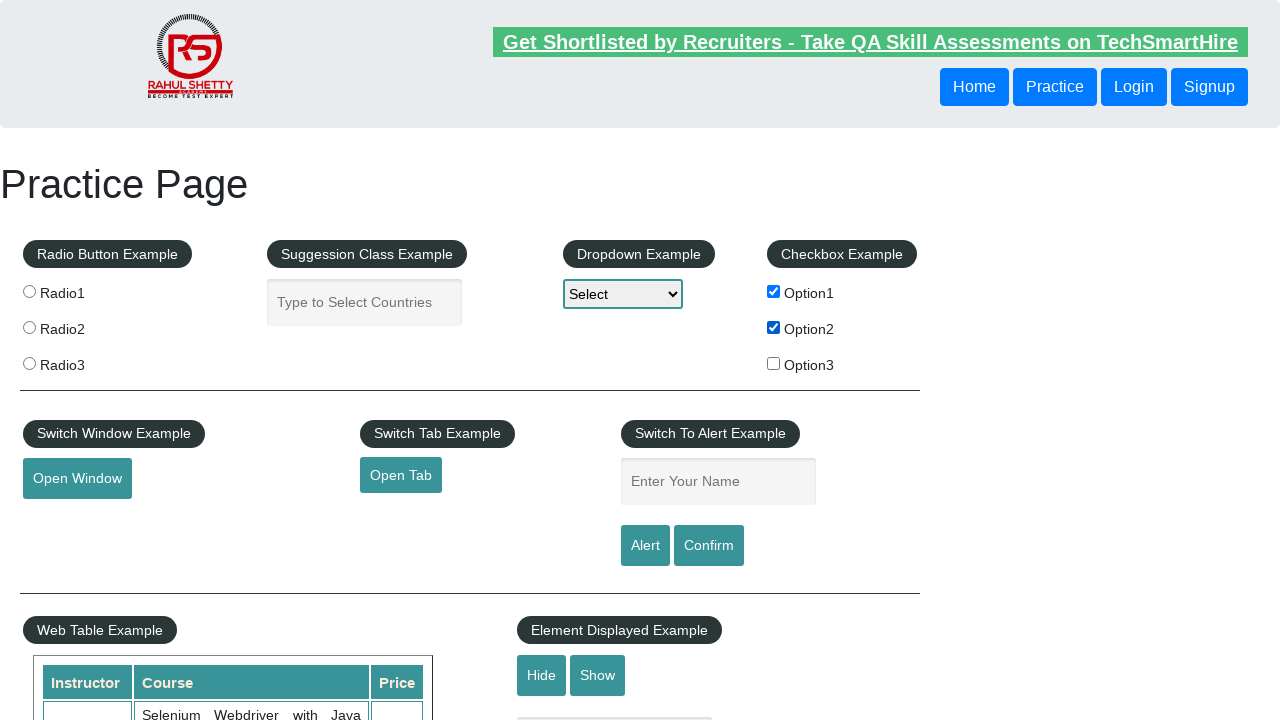

Checked checkbox 3 at (774, 363) on xpath=//div[starts-with(@id, 'check')]/descendant::input >> nth=2
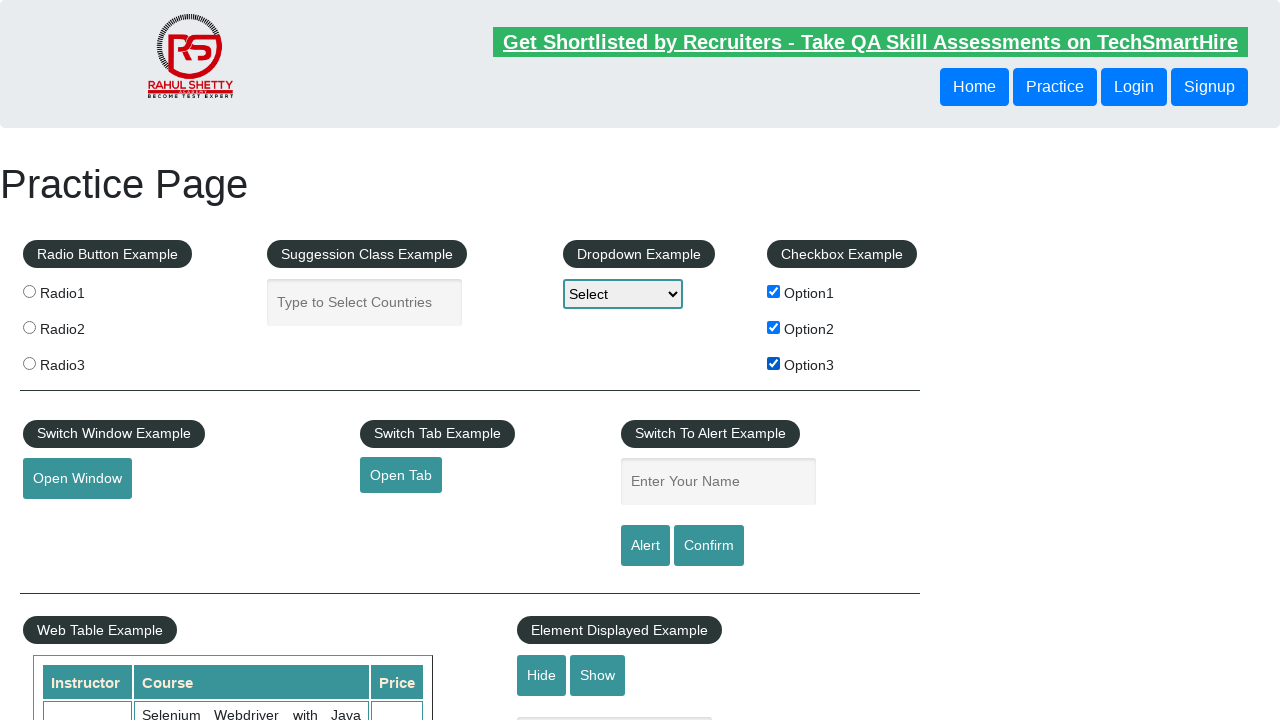

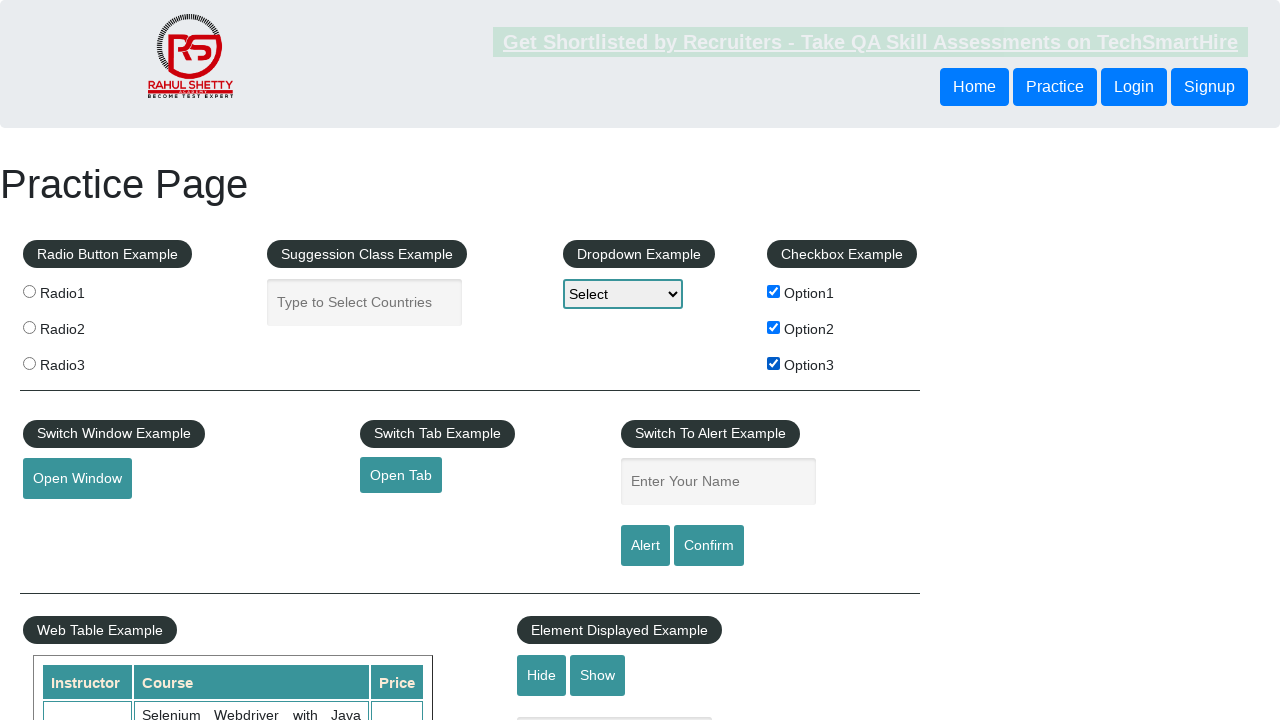